Tests clicking on the LISTS link and checking if a specific element exists on the resulting page

Starting URL: https://popageorgianvictor.github.io/PUBLISHED-WEBPAGES/search_bar

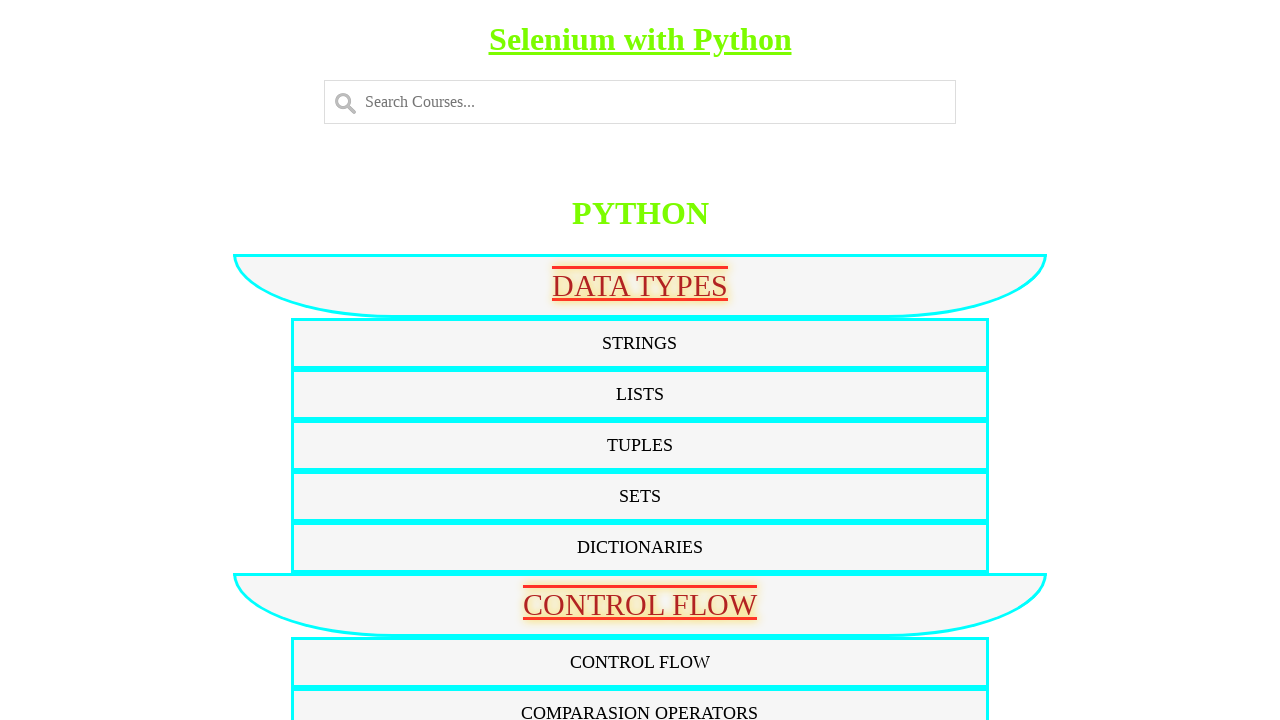

Clicked on the LISTS link at (640, 394) on a:has-text('LISTS')
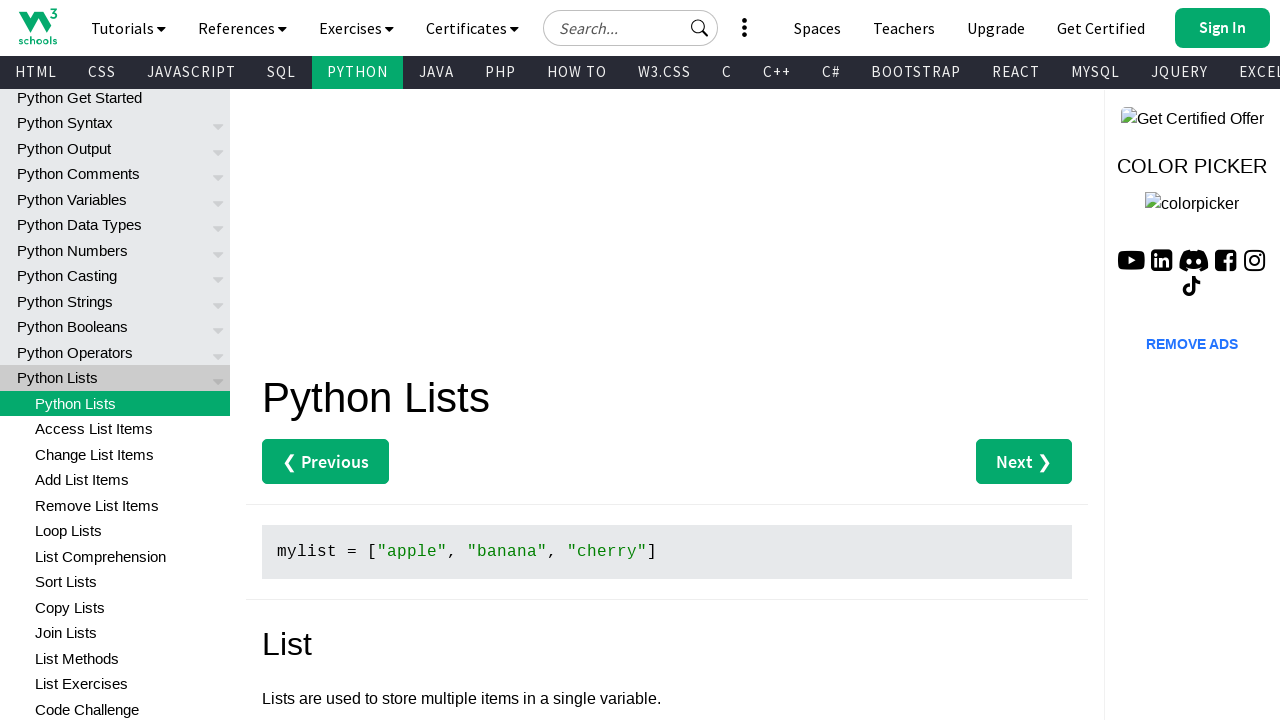

Retrieved and printed page title
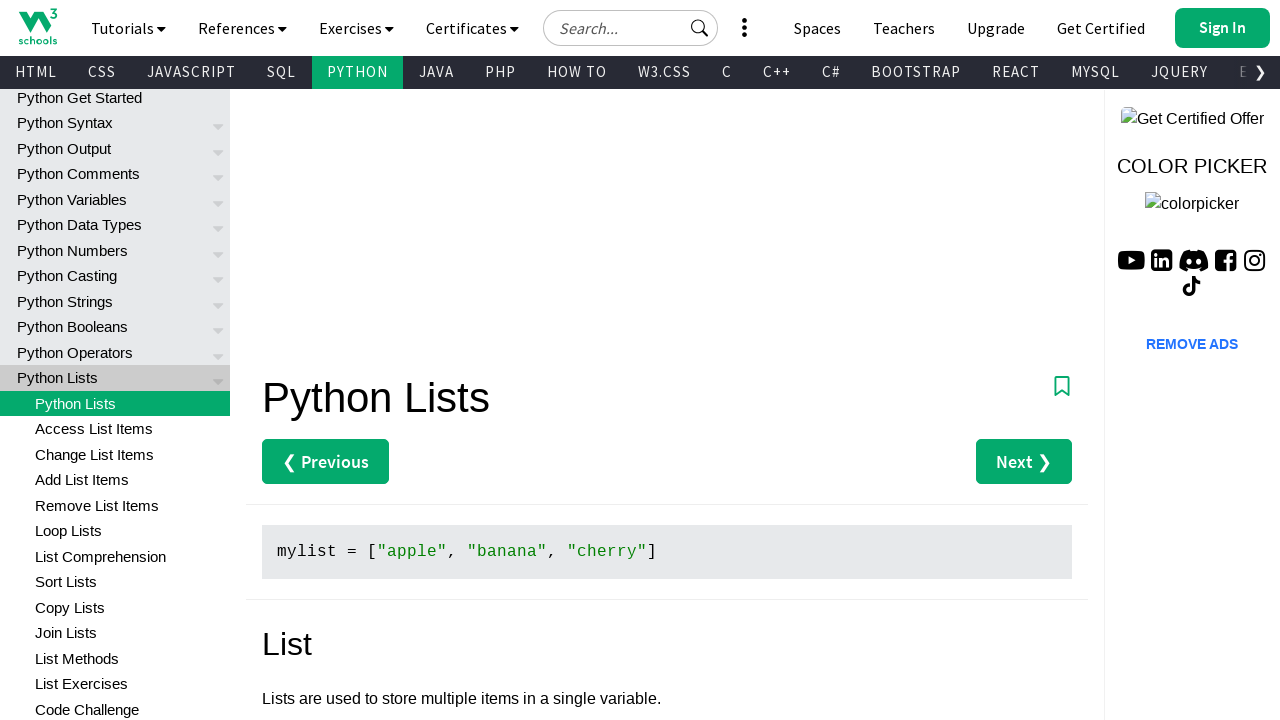

Python Tutorial element not found on page
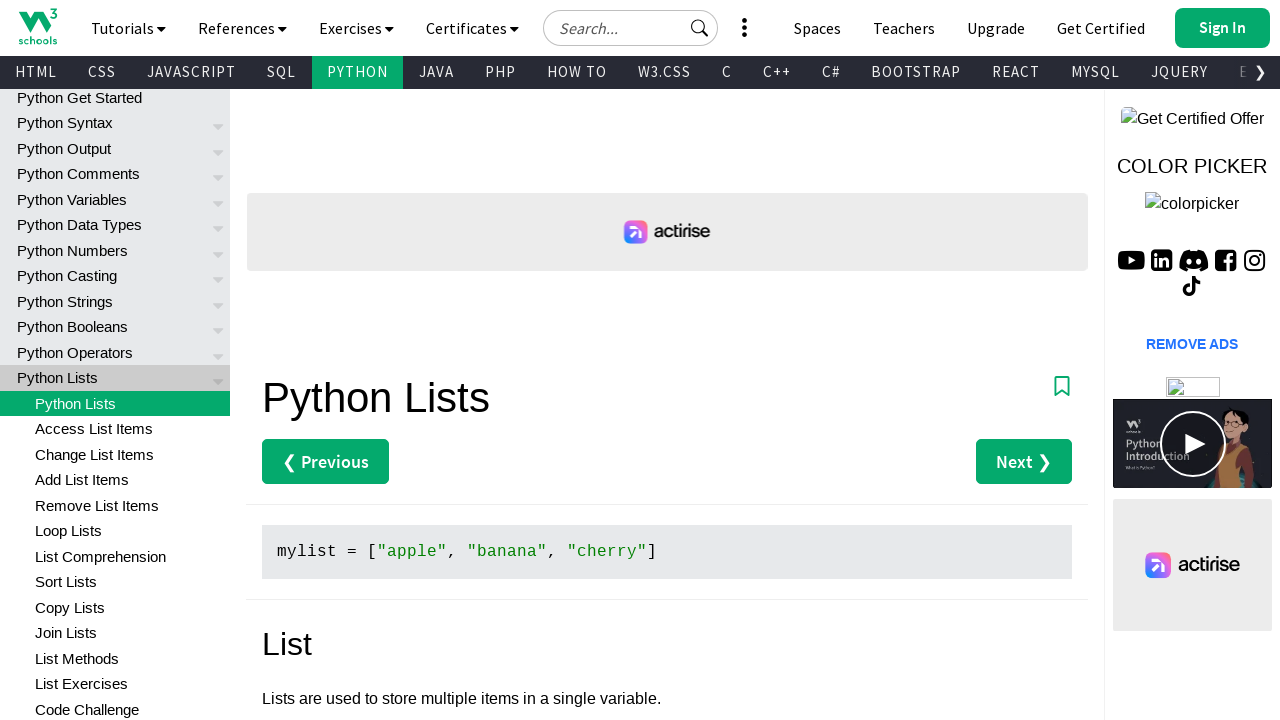

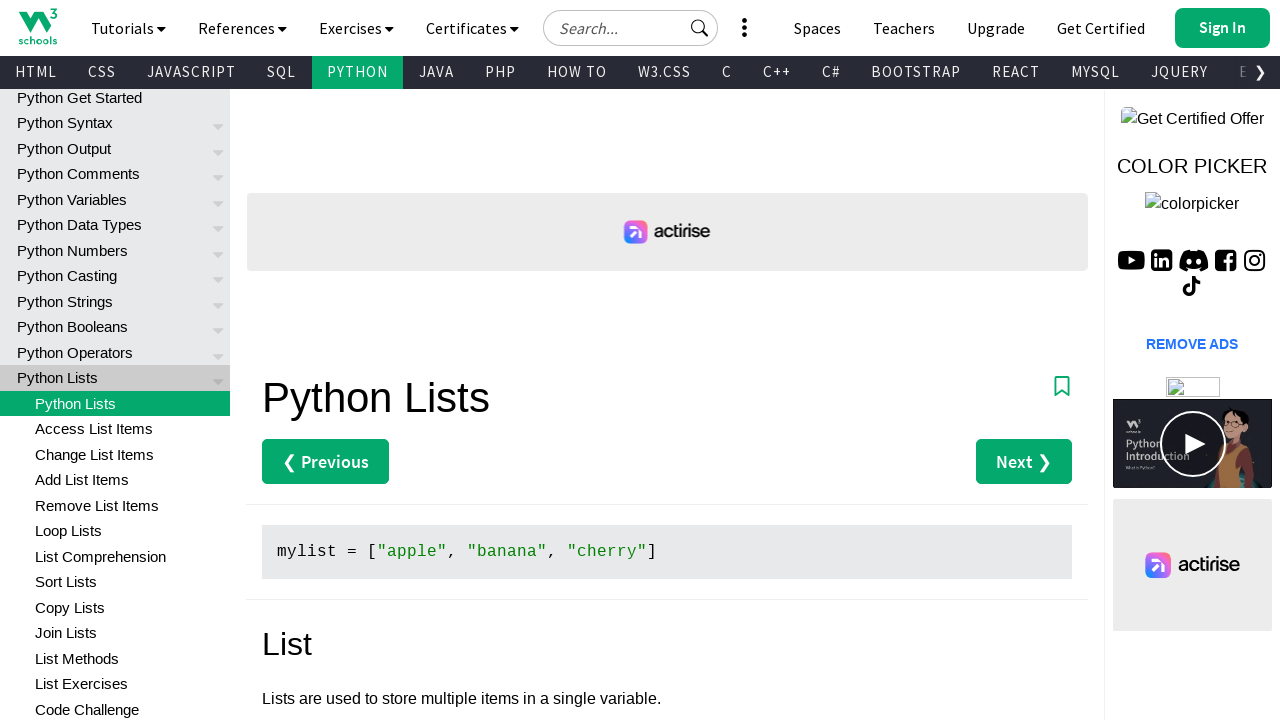